Tests a registration form by filling in email, password, selecting gender, and attempting a file upload. Note: File upload uses a local path which may not work in clean environments.

Starting URL: https://grotechminds.com/registration/

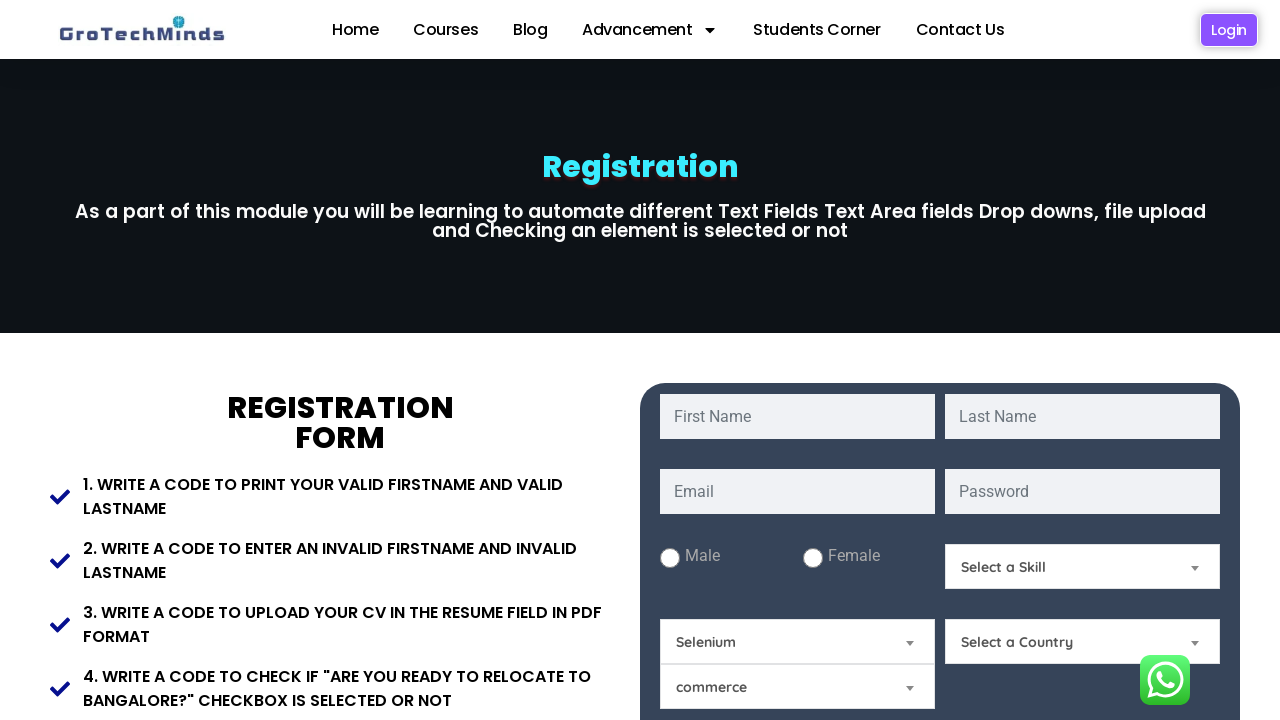

Filled email field with 'testuser2024@example.com' on #email
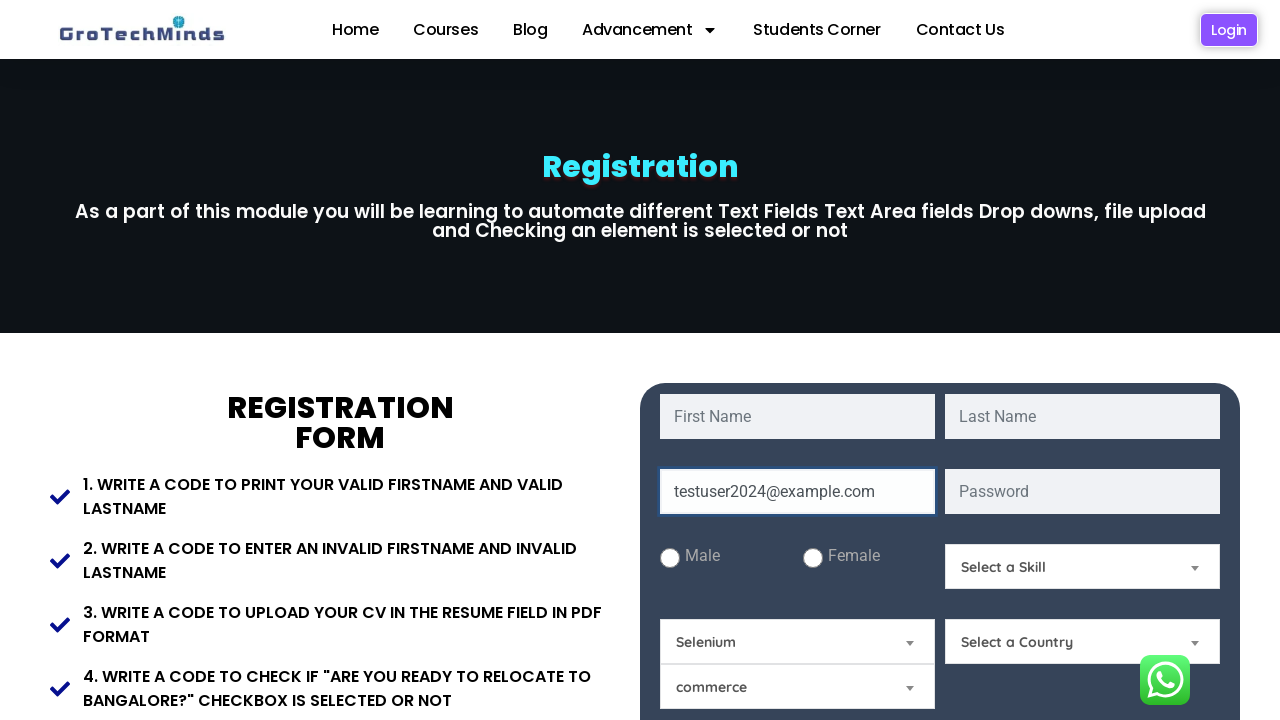

Filled password field with 'SecurePass@9876' on #password
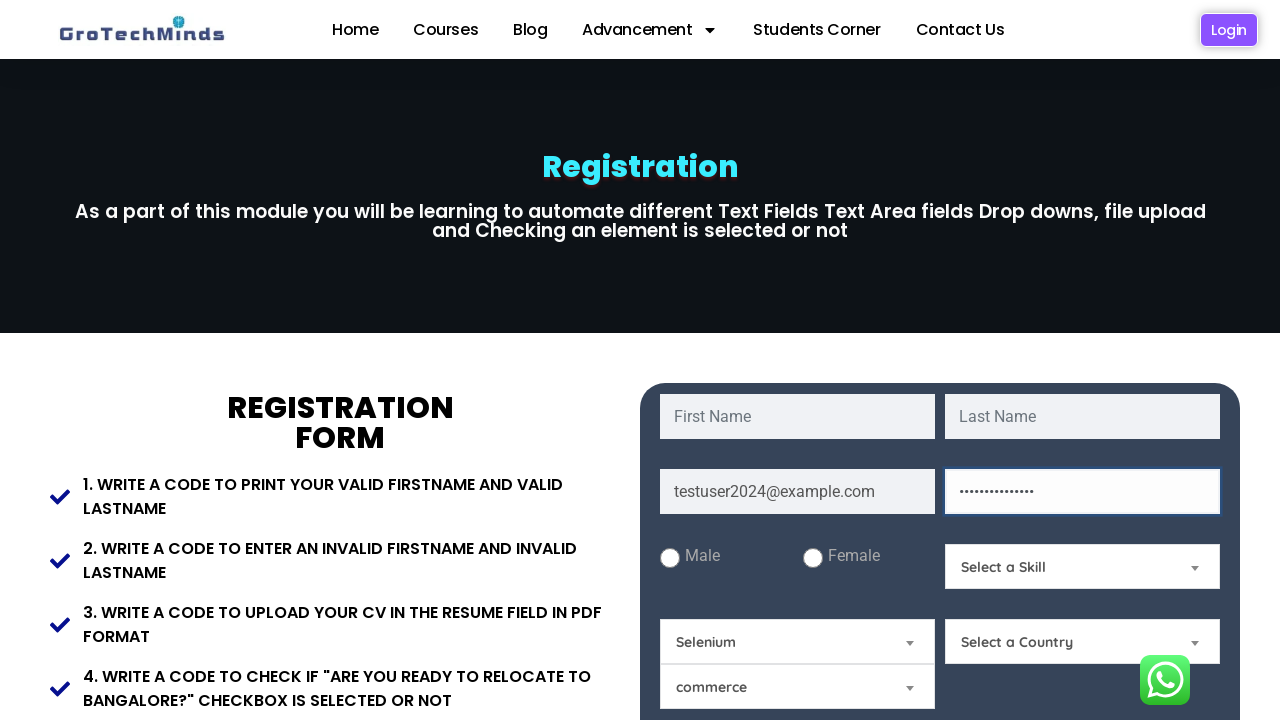

Selected male gender radio button at (670, 558) on #male
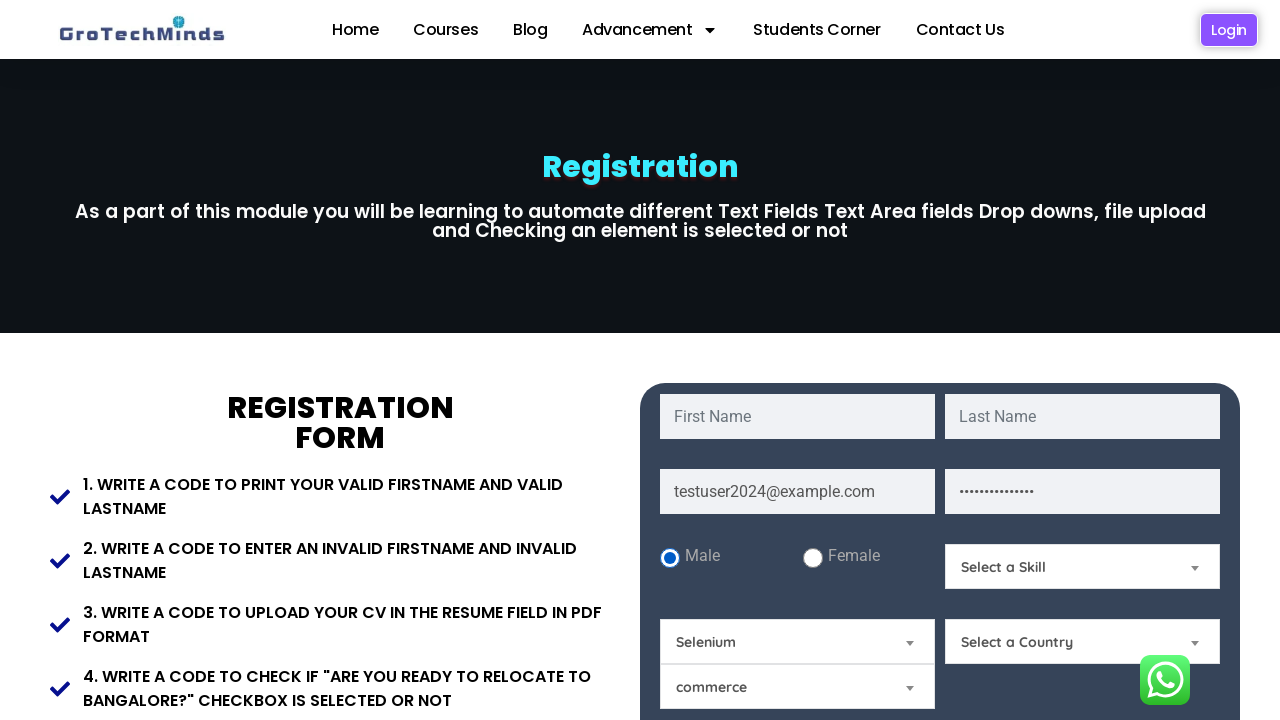

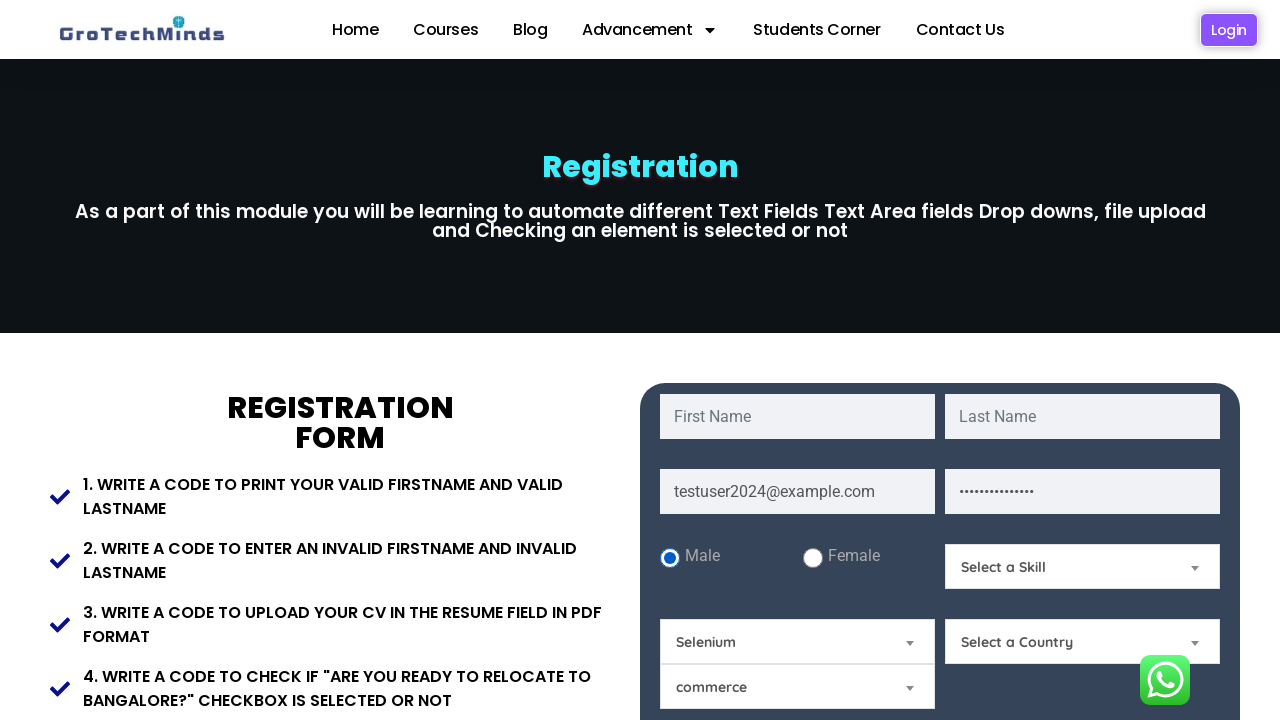